Verifies that the login button on NextBaseCRM login page displays the correct text "Log In"

Starting URL: https://login1.nextbasecrm.com/

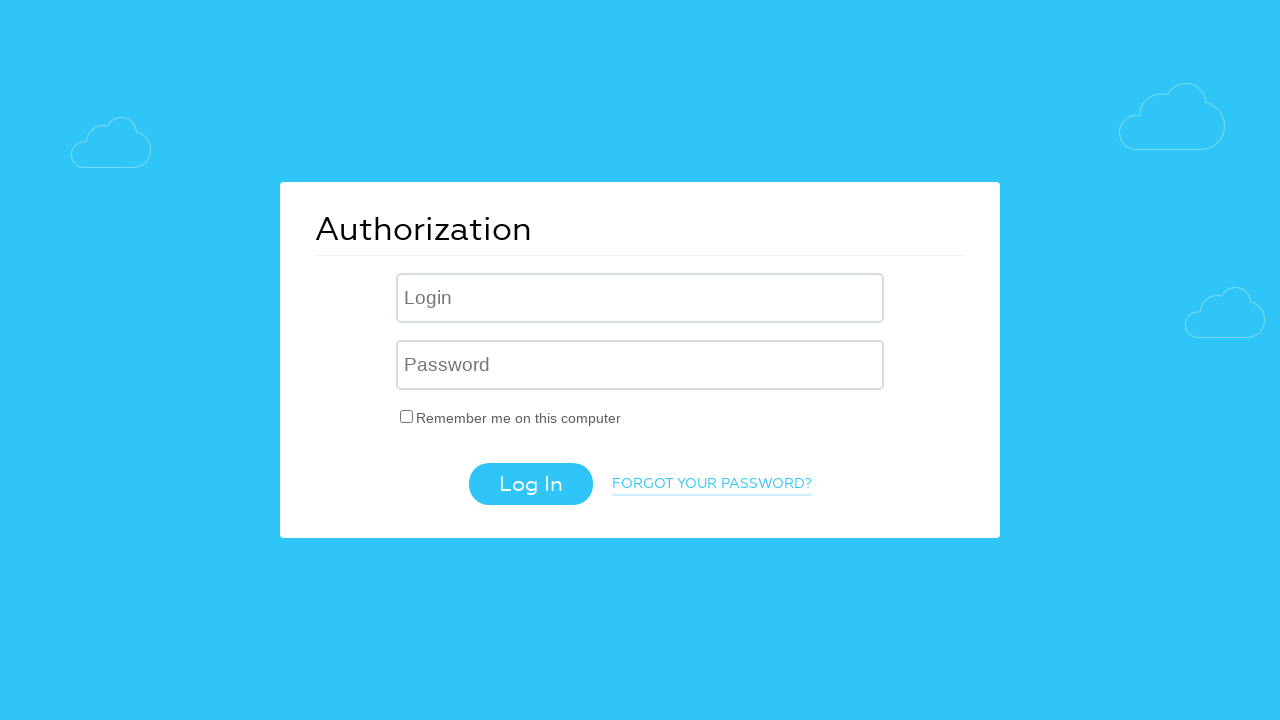

Navigated to NextBaseCRM login page
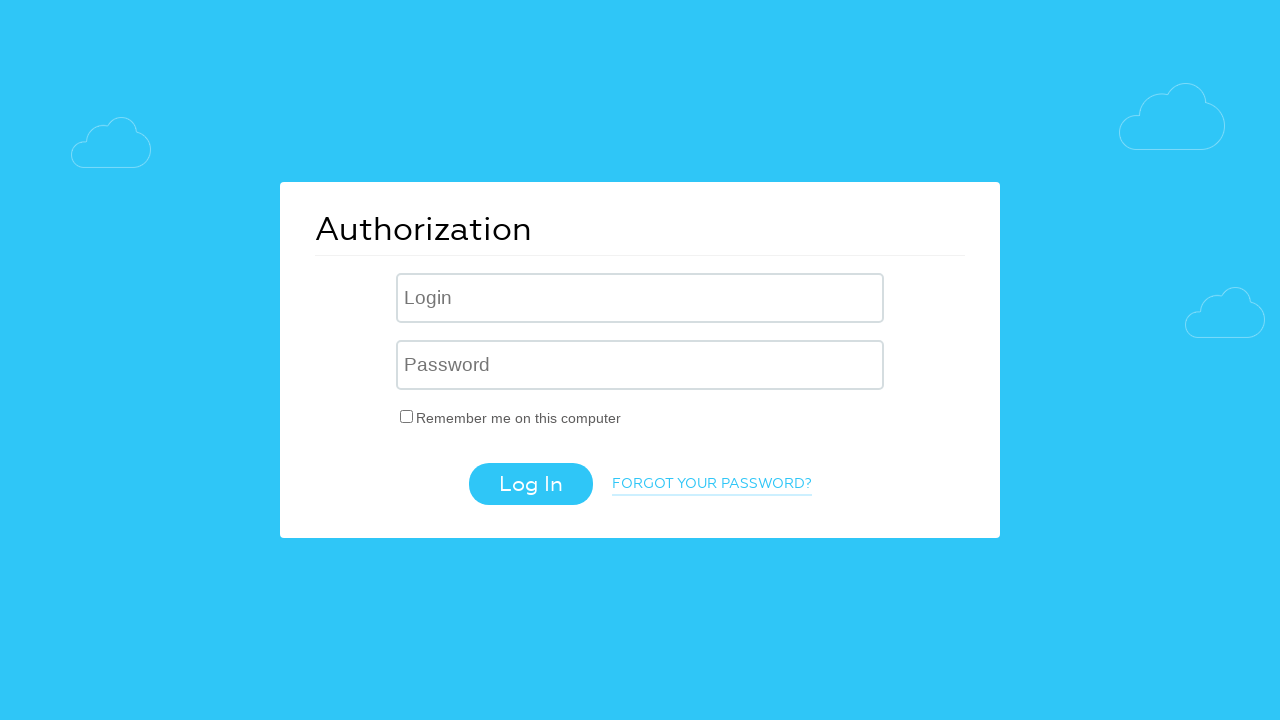

Located login button using CSS selector 'input.login-btn'
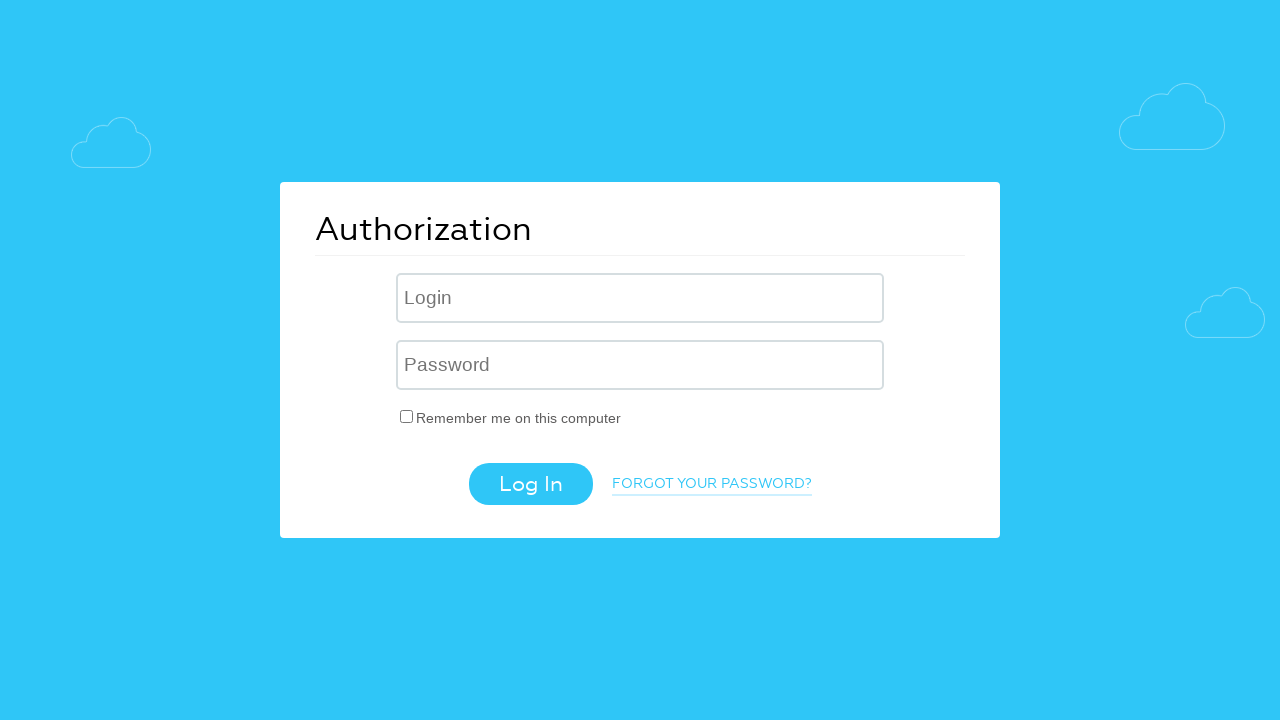

Retrieved login button text: 'Log In'
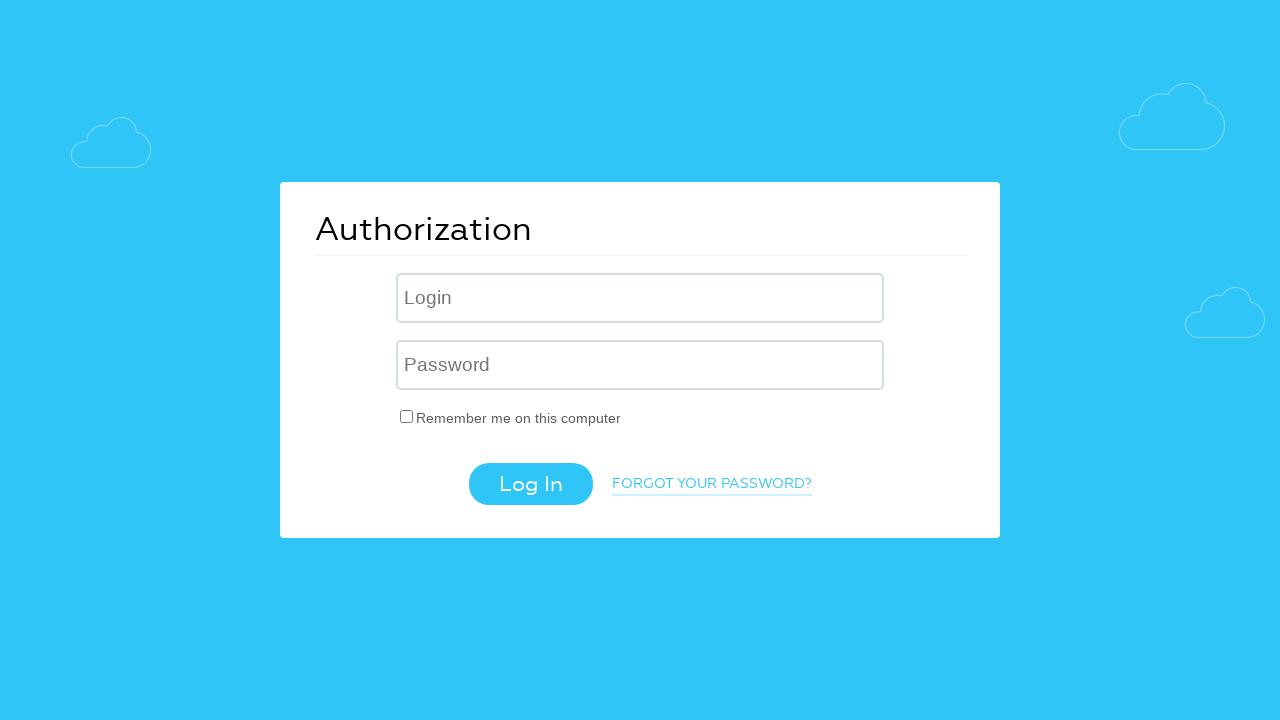

Assertion passed: login button displays correct text 'Log In'
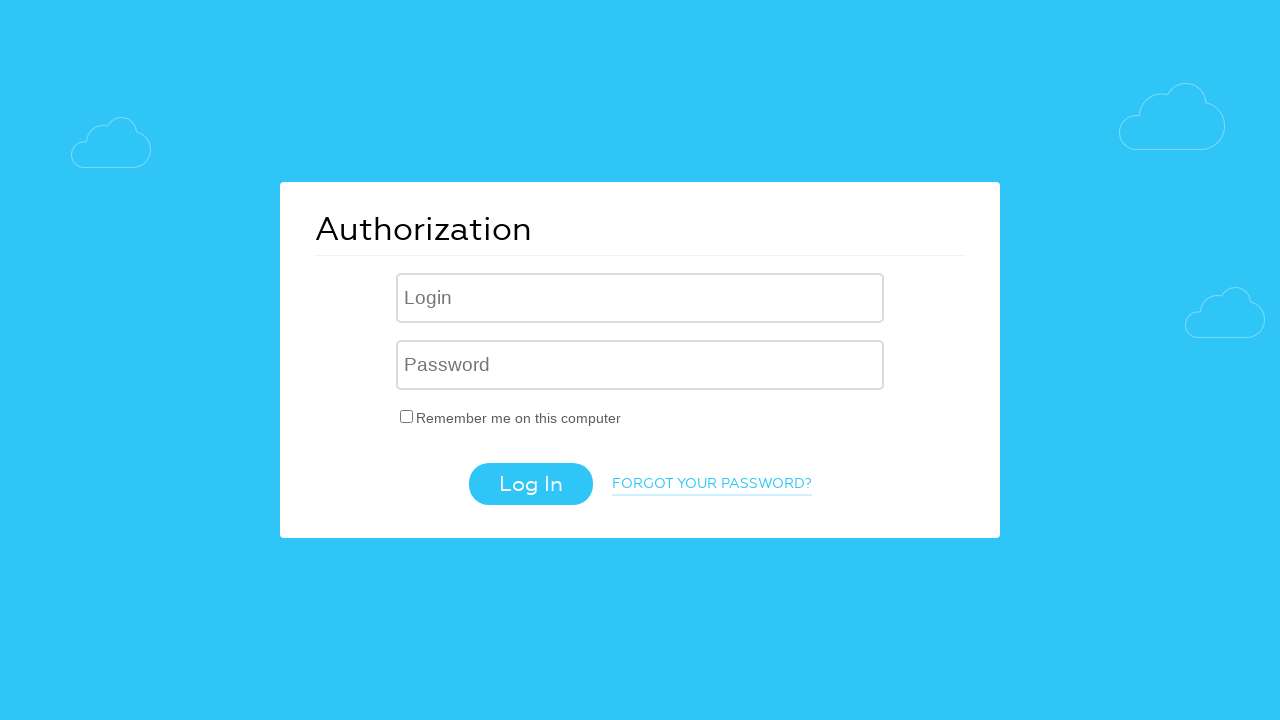

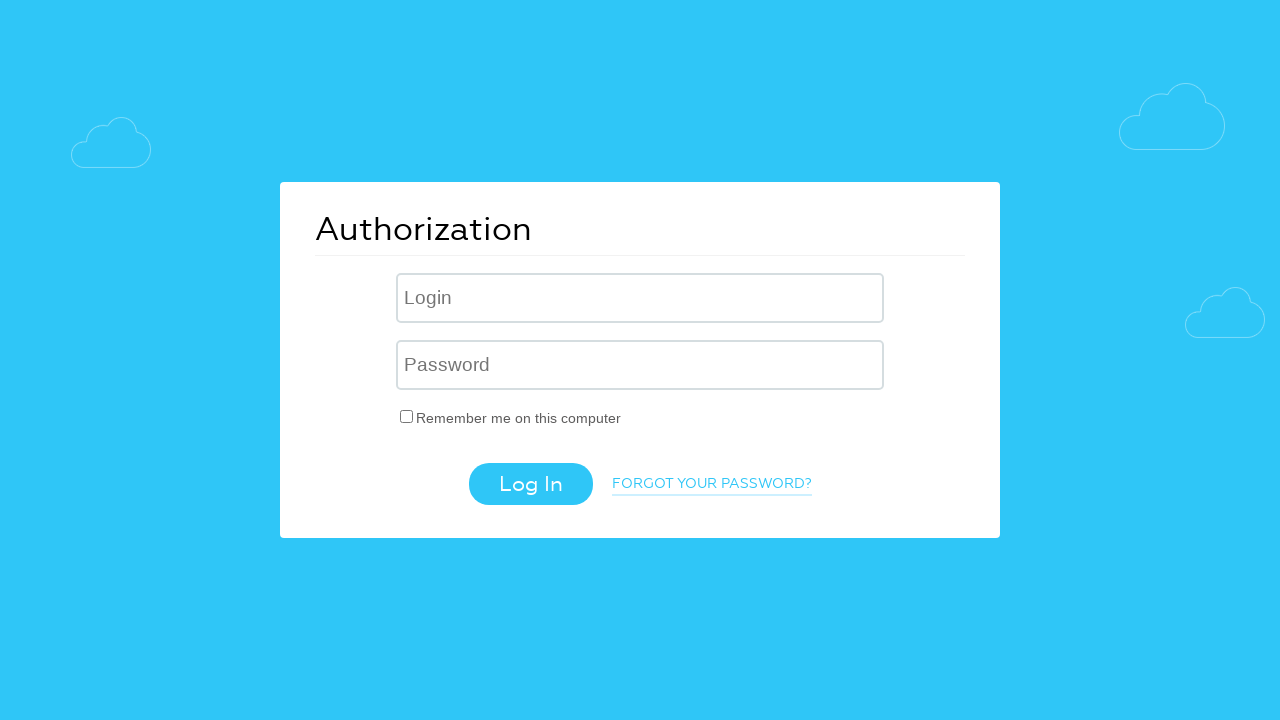